Tests filtering to display only active (uncompleted) items

Starting URL: https://demo.playwright.dev/todomvc

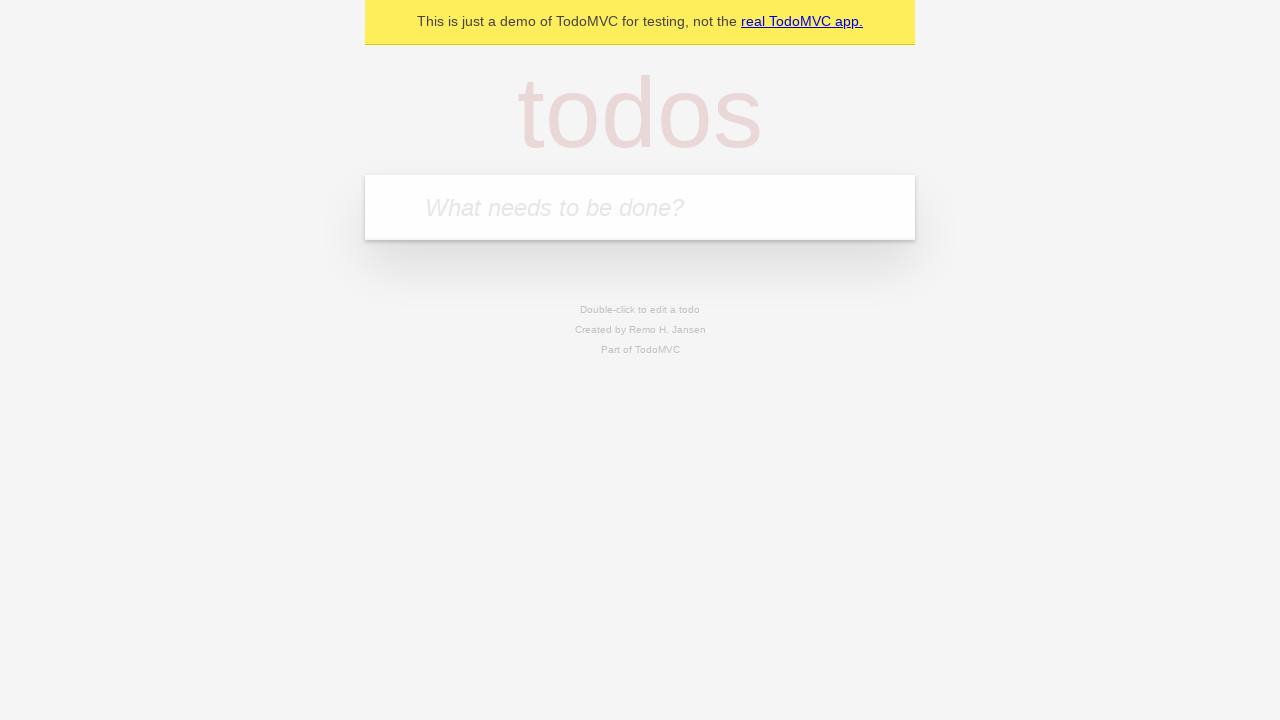

Filled todo input with 'buy some cheese' on internal:attr=[placeholder="What needs to be done?"i]
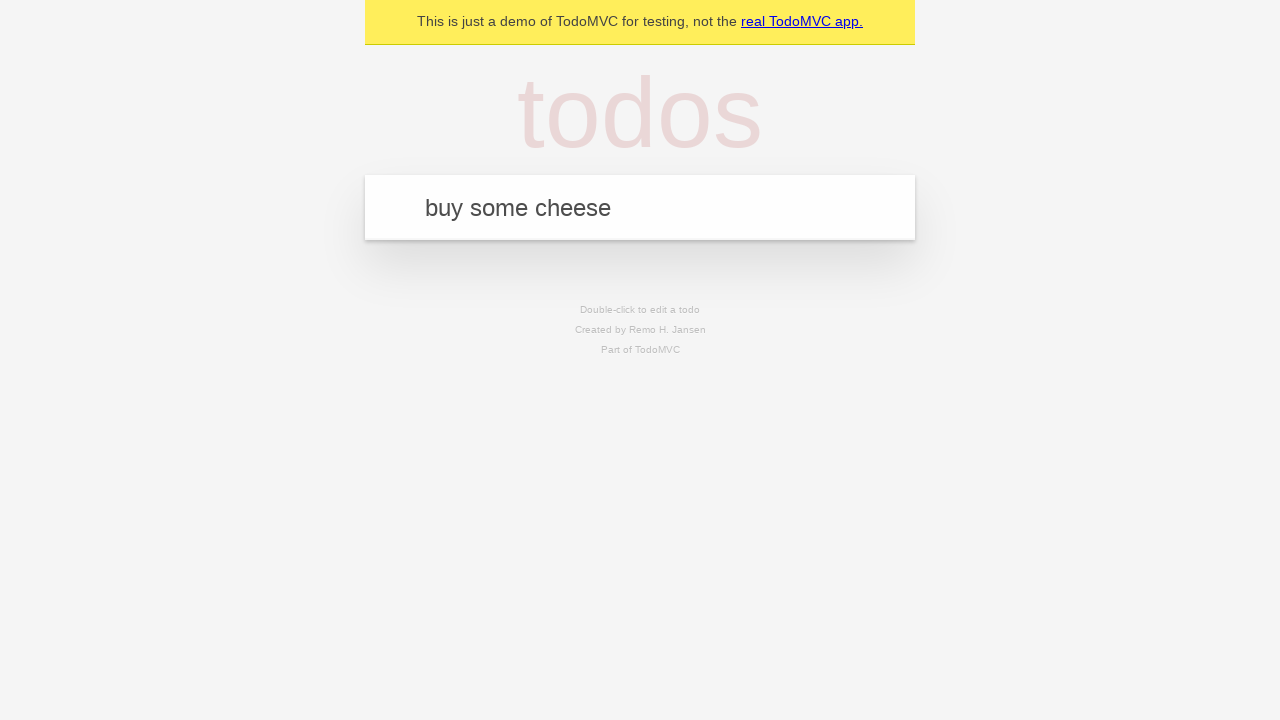

Pressed Enter to add 'buy some cheese' to the todo list on internal:attr=[placeholder="What needs to be done?"i]
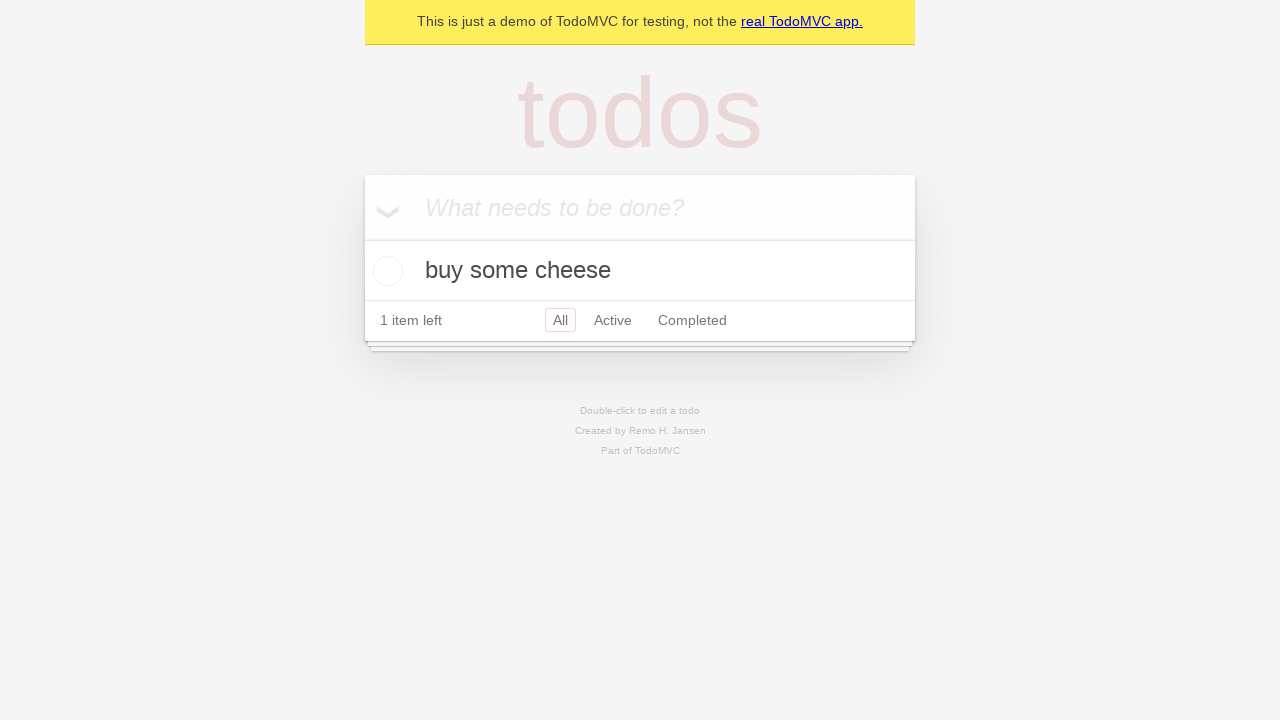

Filled todo input with 'feed the cat' on internal:attr=[placeholder="What needs to be done?"i]
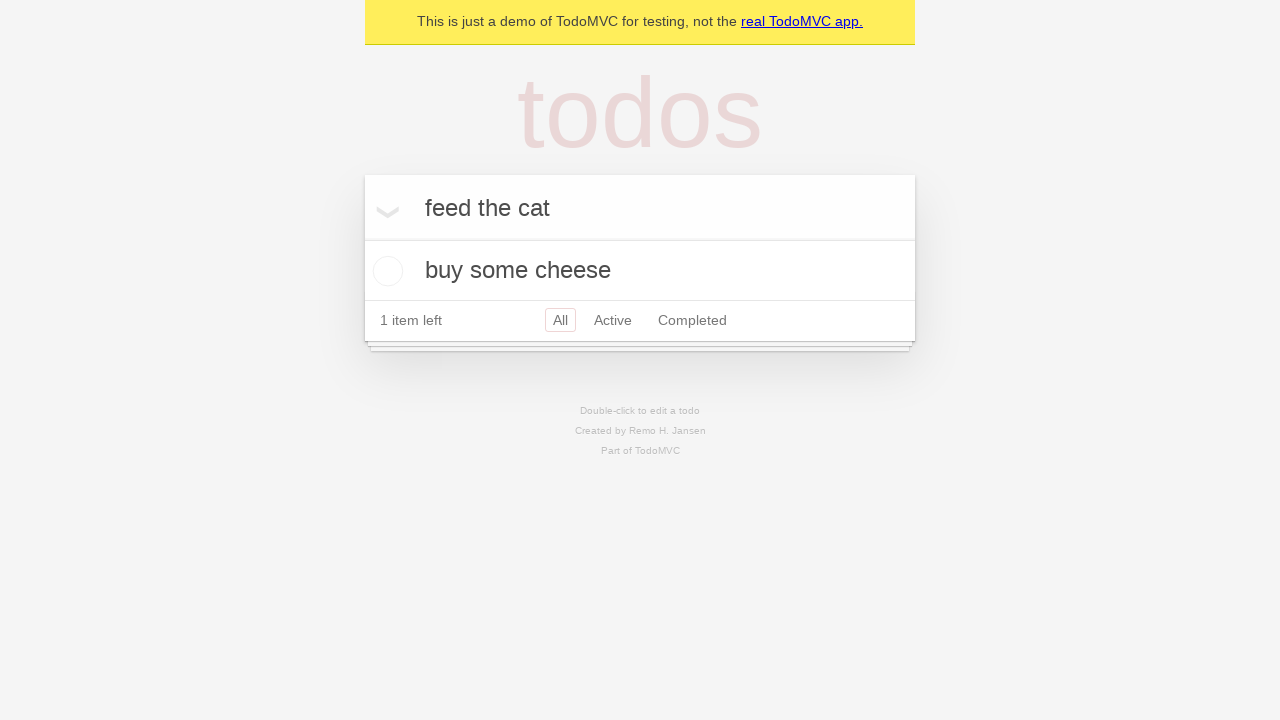

Pressed Enter to add 'feed the cat' to the todo list on internal:attr=[placeholder="What needs to be done?"i]
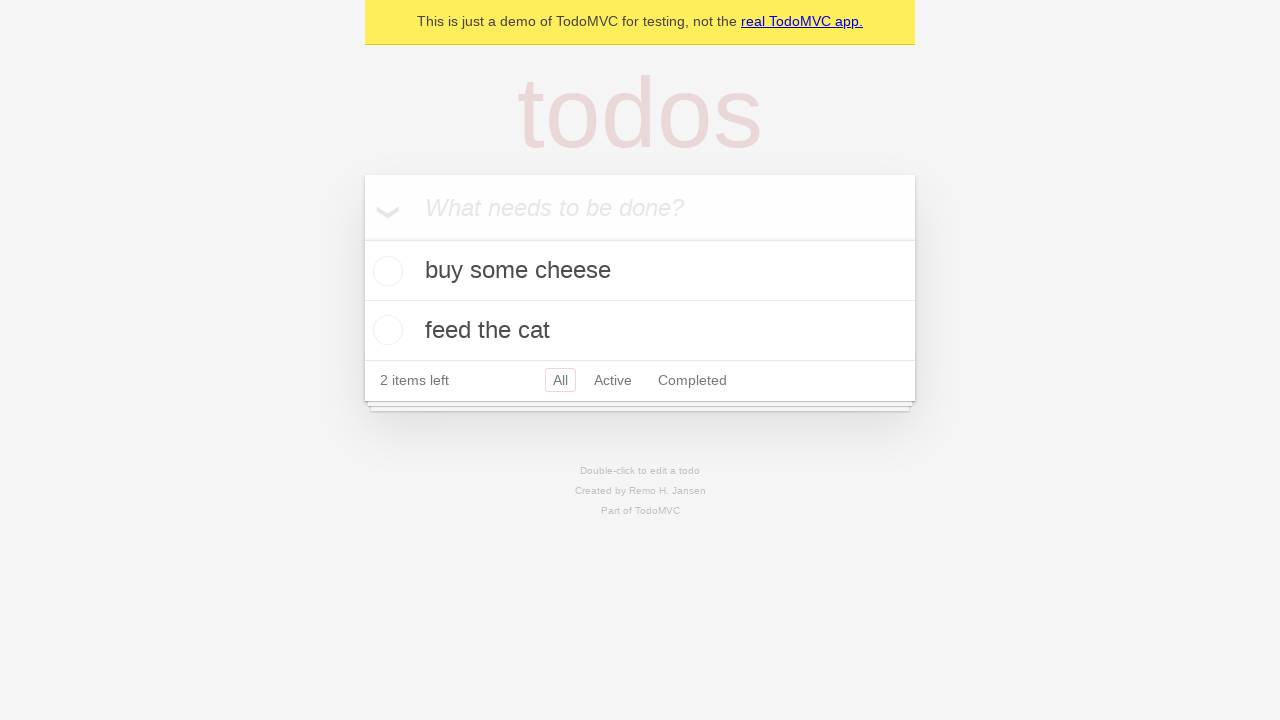

Filled todo input with 'book a doctors appointment' on internal:attr=[placeholder="What needs to be done?"i]
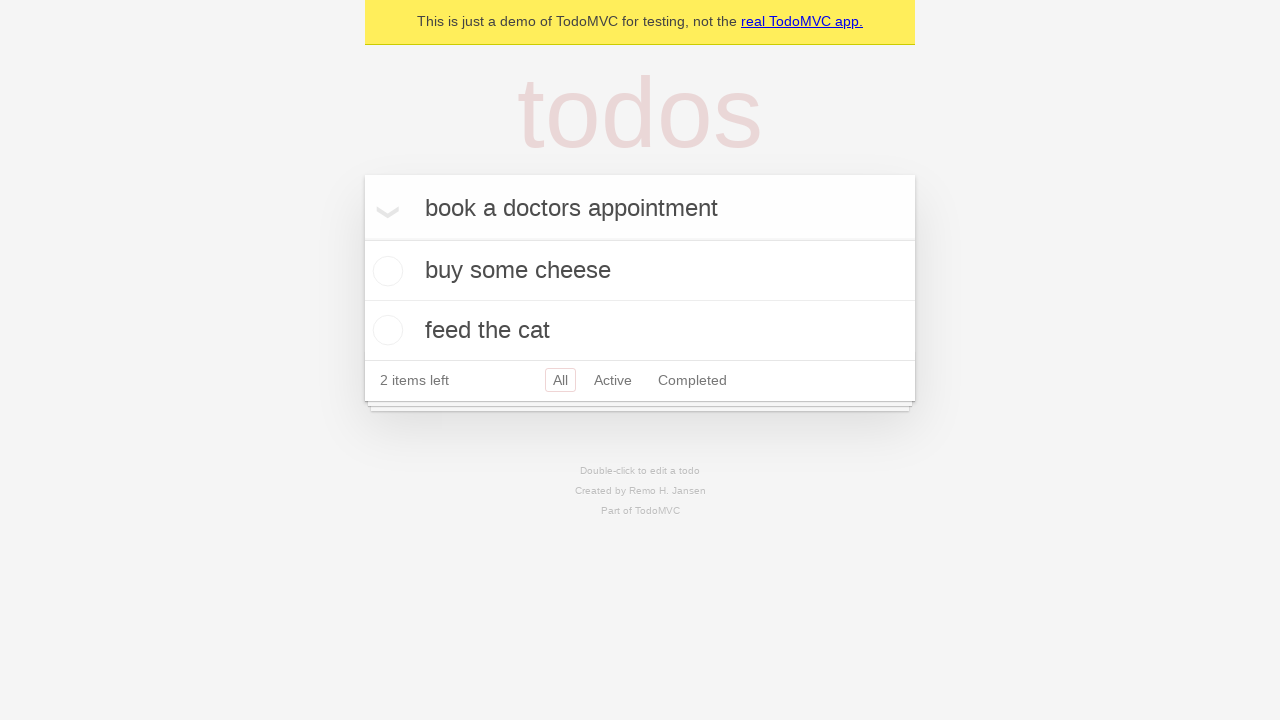

Pressed Enter to add 'book a doctors appointment' to the todo list on internal:attr=[placeholder="What needs to be done?"i]
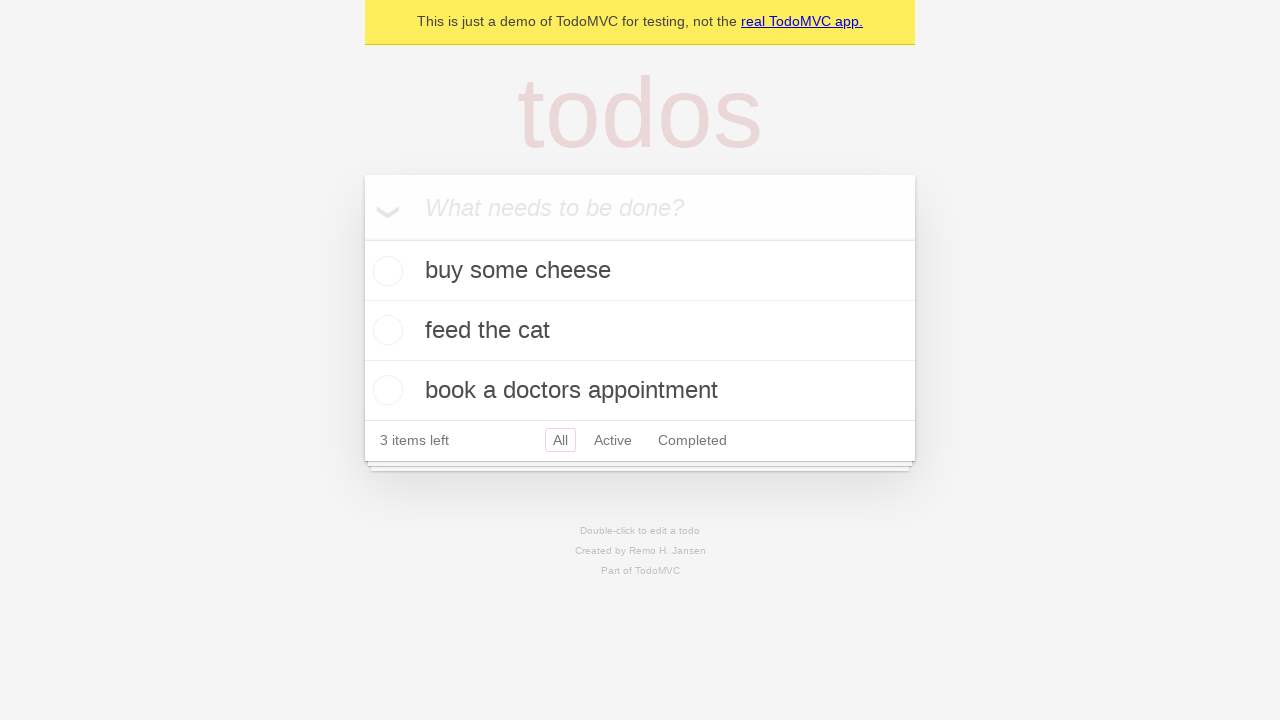

Checked the second todo item to mark it as completed at (385, 330) on internal:testid=[data-testid="todo-item"s] >> nth=1 >> internal:role=checkbox
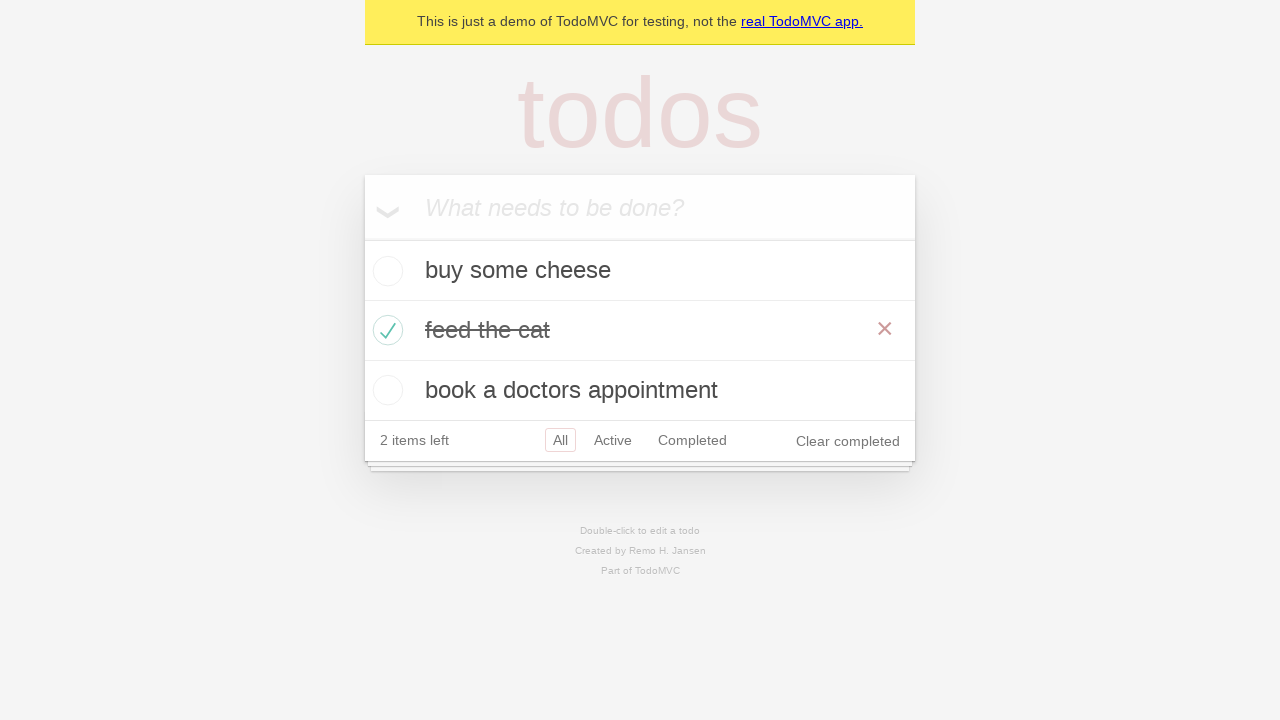

Clicked the 'Active' filter to display only uncompleted items at (613, 440) on internal:role=link[name="Active"i]
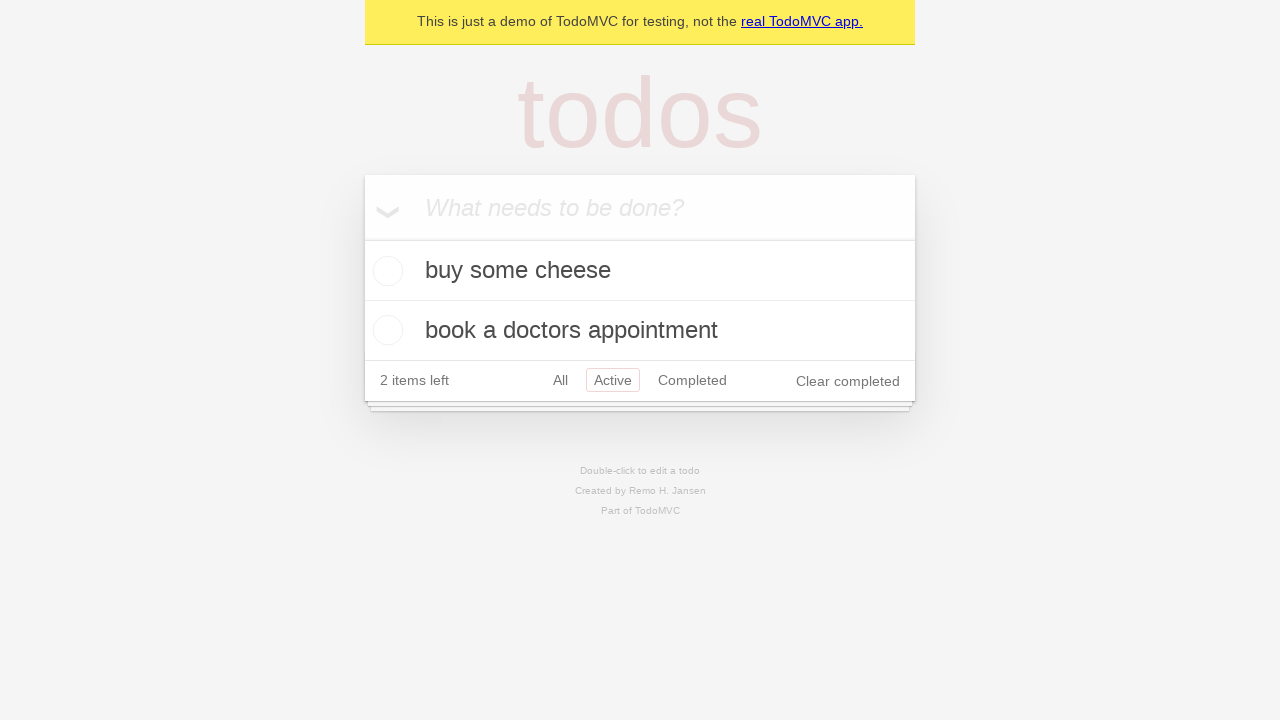

Verified that exactly 2 active (uncompleted) todo items are displayed
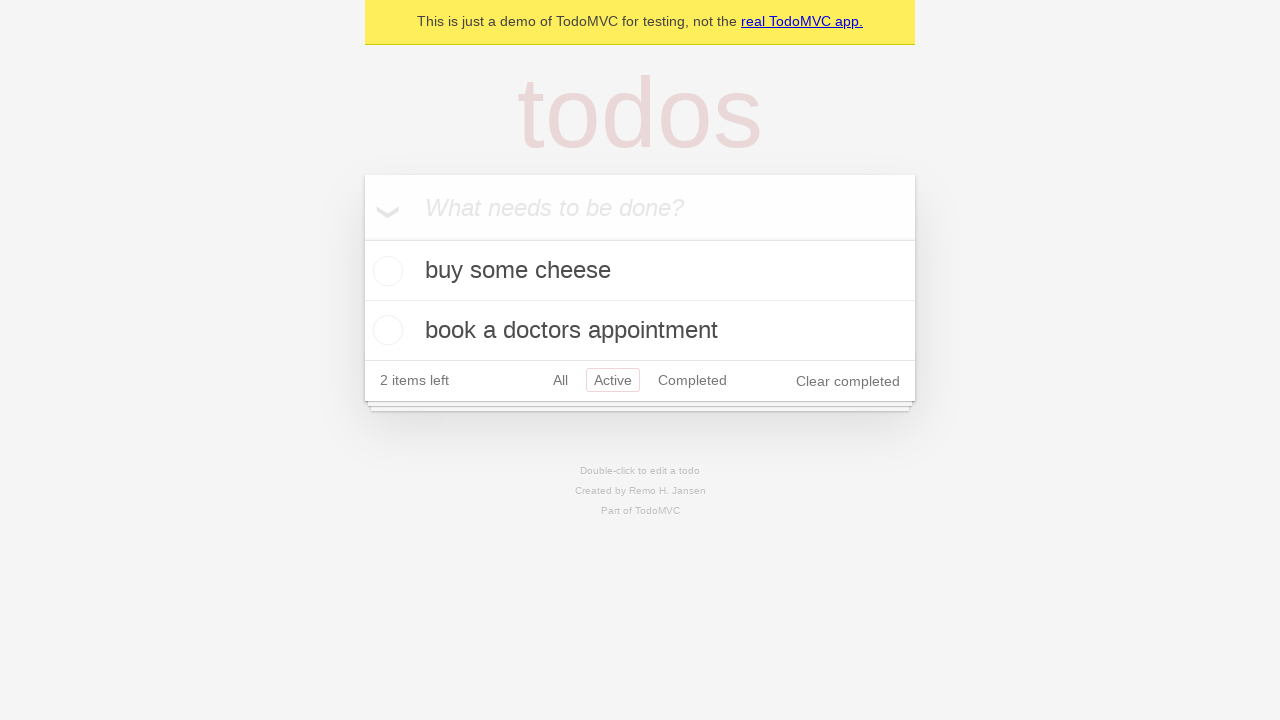

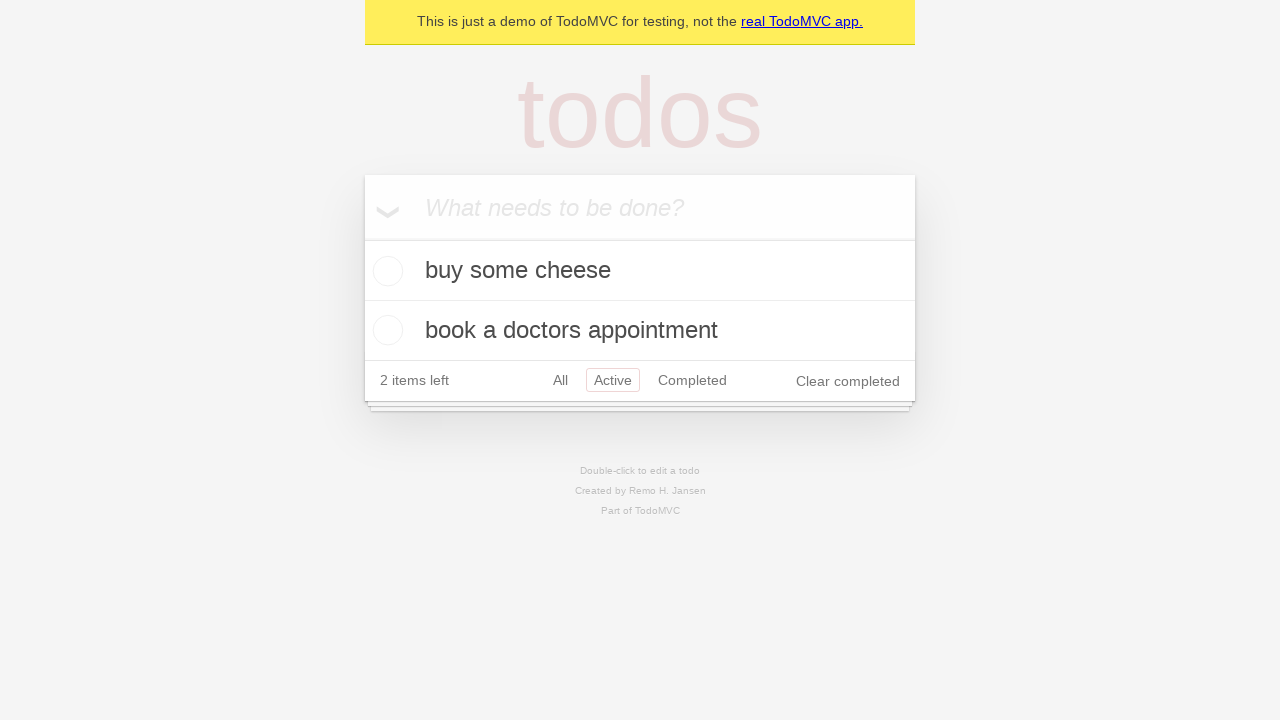